Verifies that the "Log In" button on the NextBaseCRM login page displays the correct text "Log In" by checking its value attribute.

Starting URL: https://login1.nextbasecrm.com/

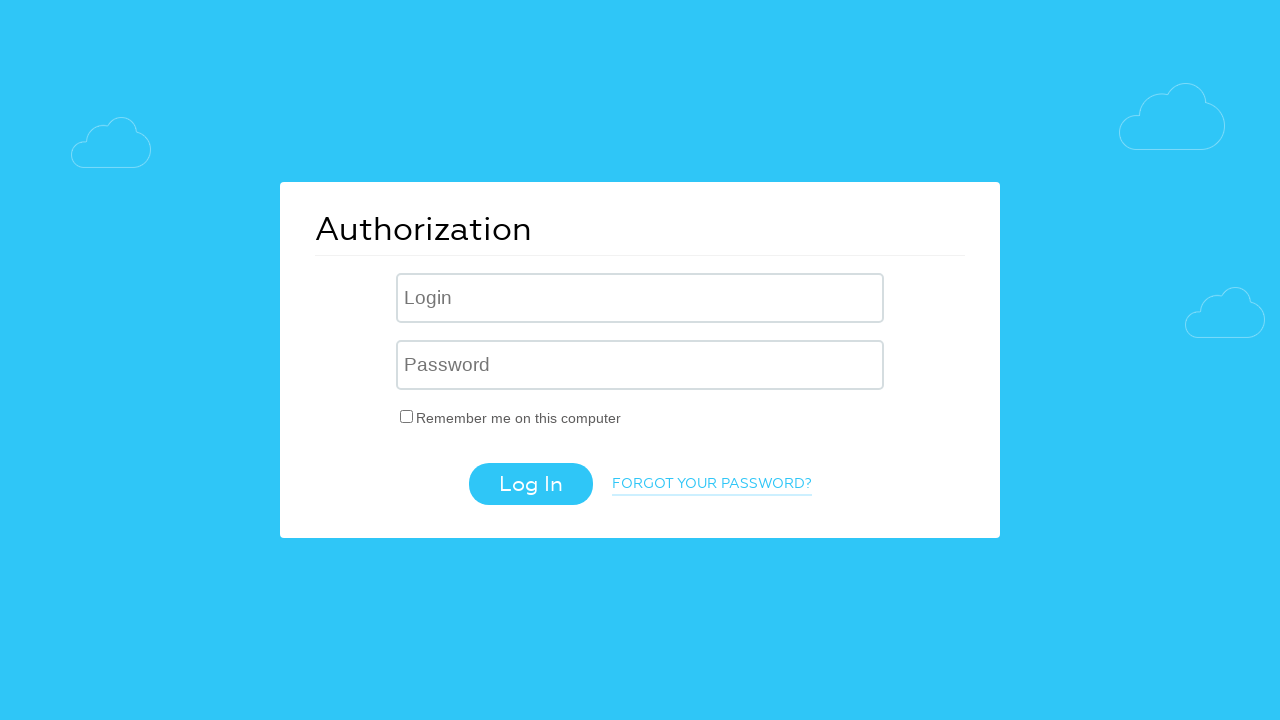

Located the Log In button using CSS selector input[value='Log In']
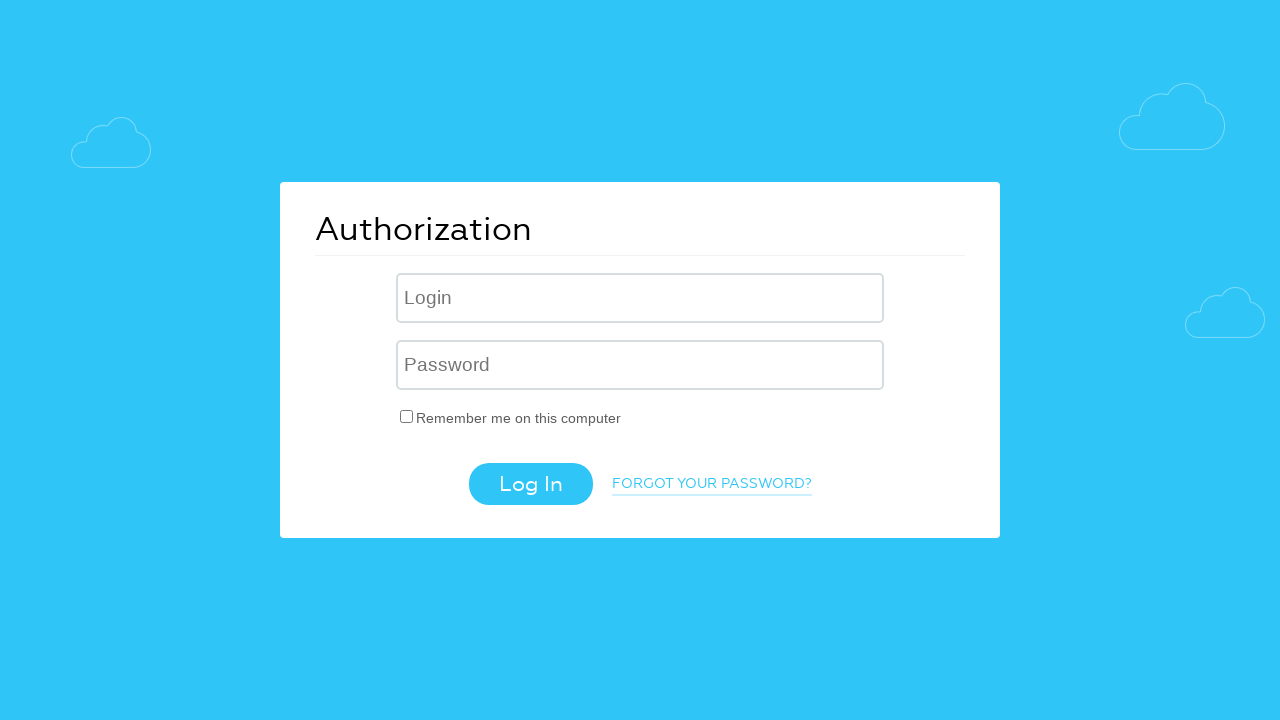

Log In button is now visible on the page
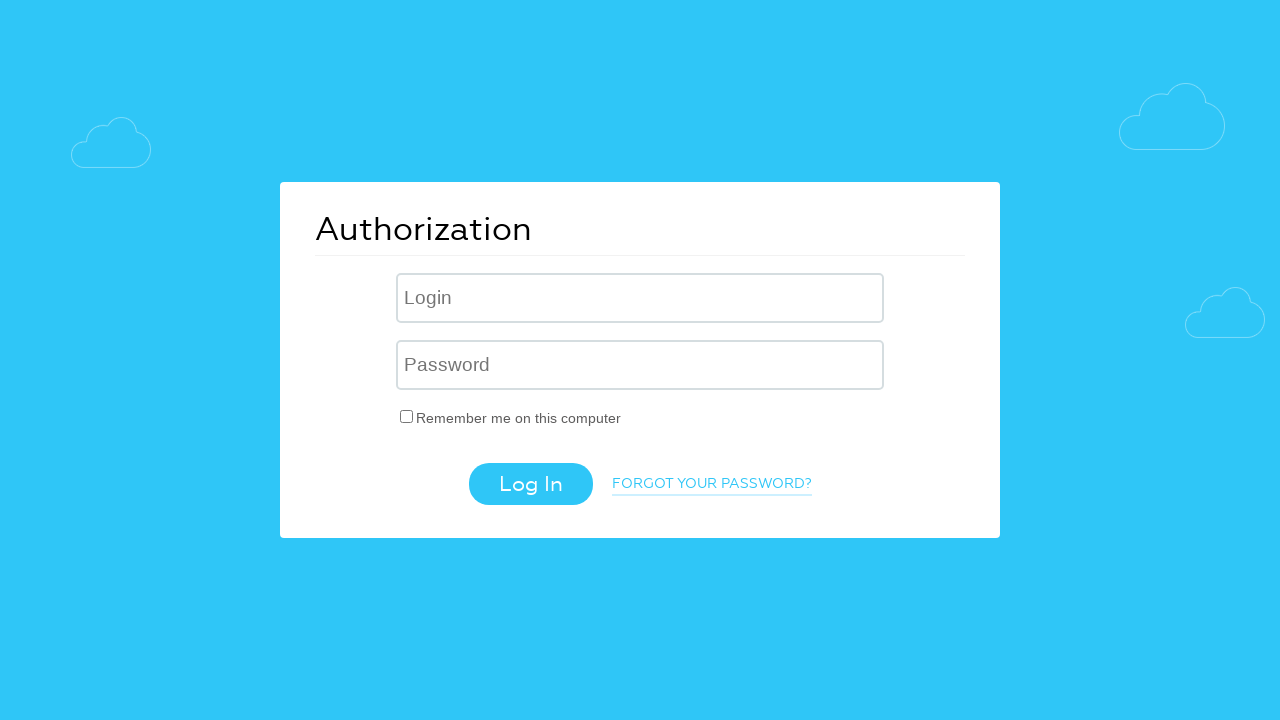

Retrieved value attribute from Log In button: 'Log In'
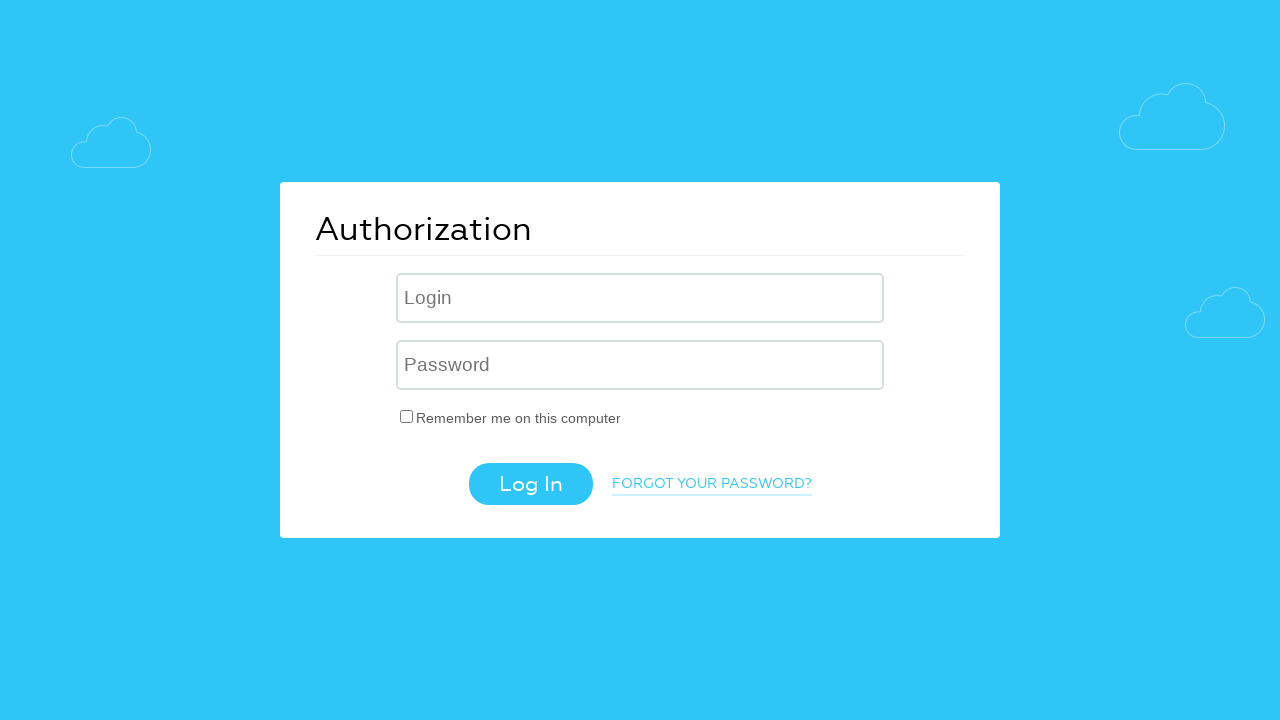

Set expected button text to 'Log In'
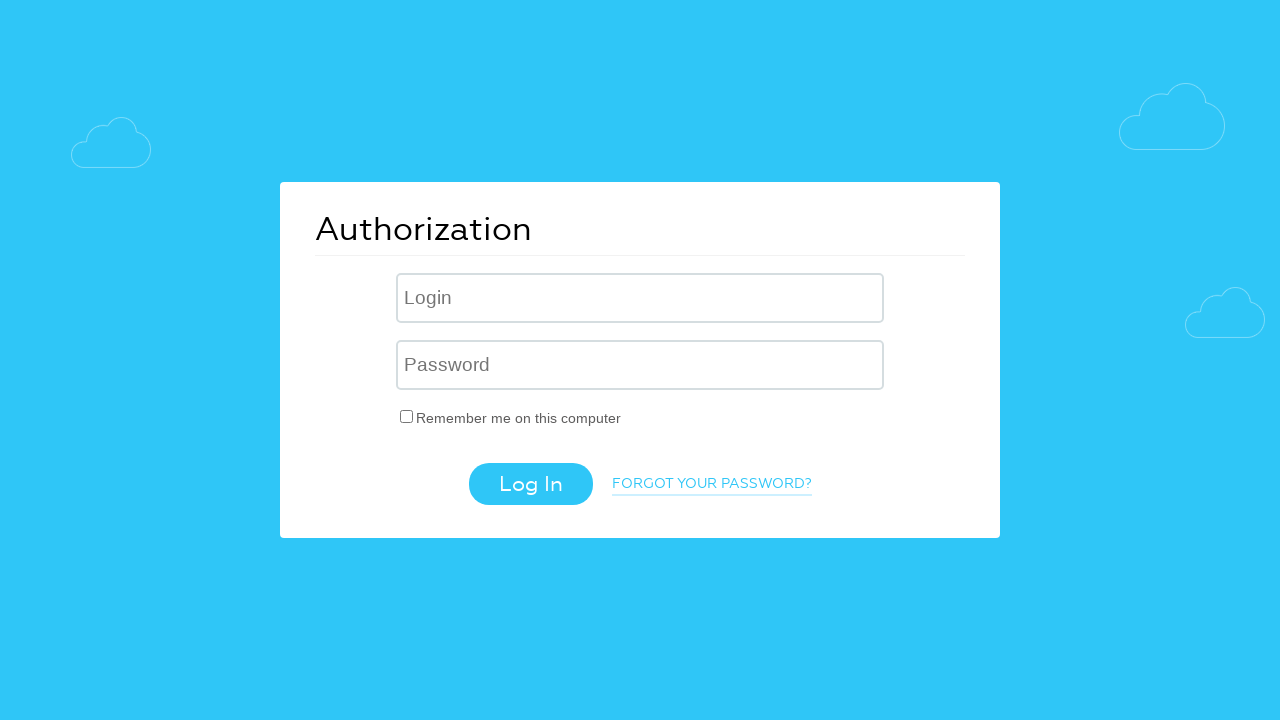

Assertion passed: Log In button displays correct text 'Log In'
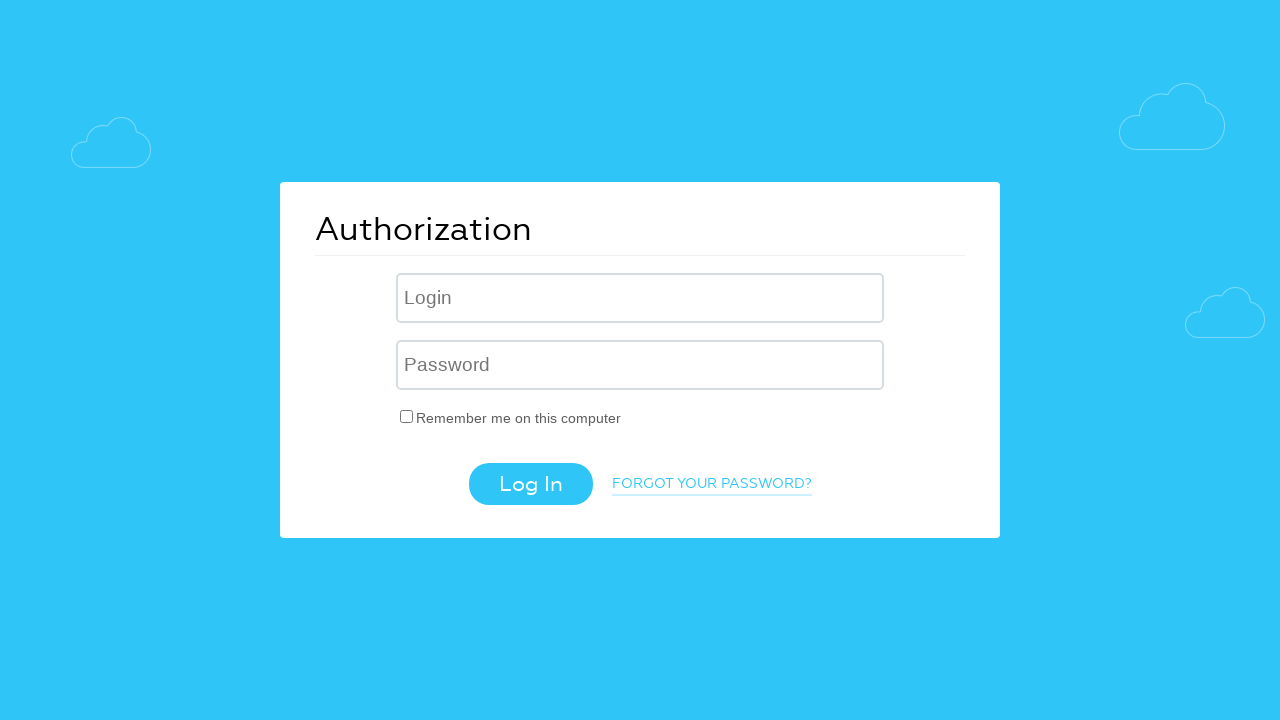

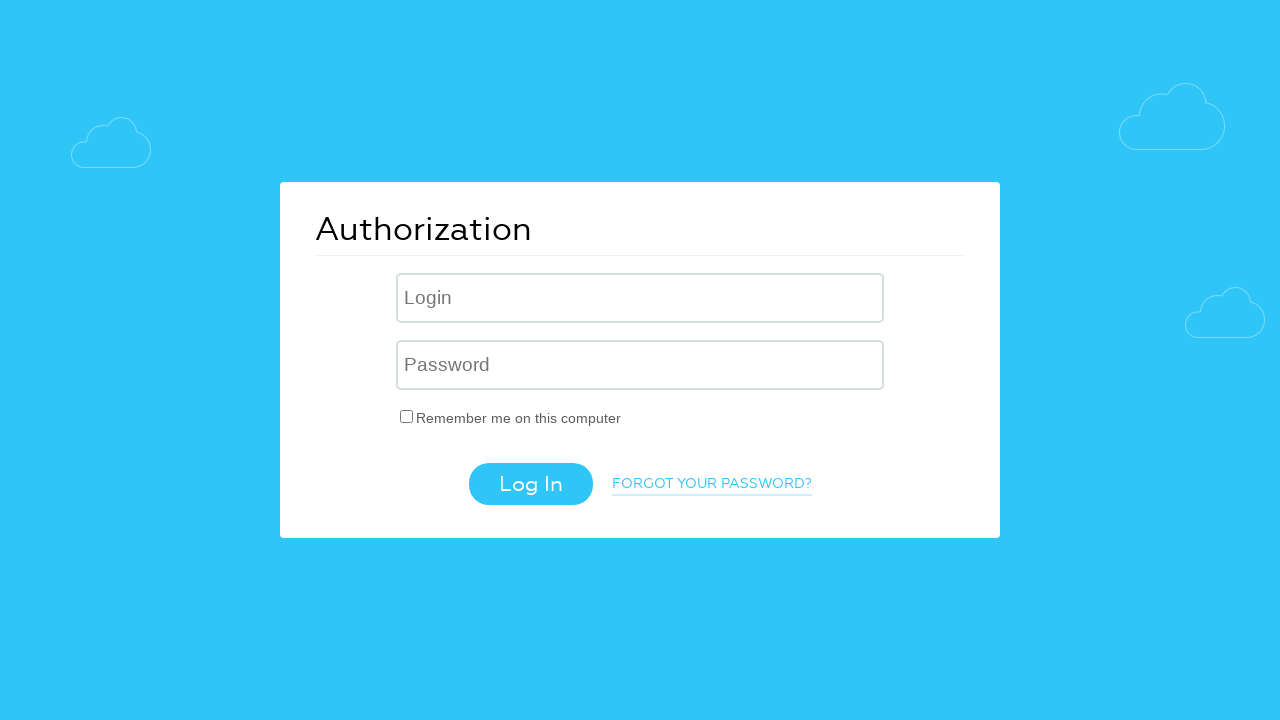